Tests various locators and user interactions on the Demoblaze e-commerce demo site, including navigating to cart, viewing a product (Samsung Galaxy S6), adding it to cart, and verifying UI elements throughout the flow.

Starting URL: https://demoblaze.com/index.html

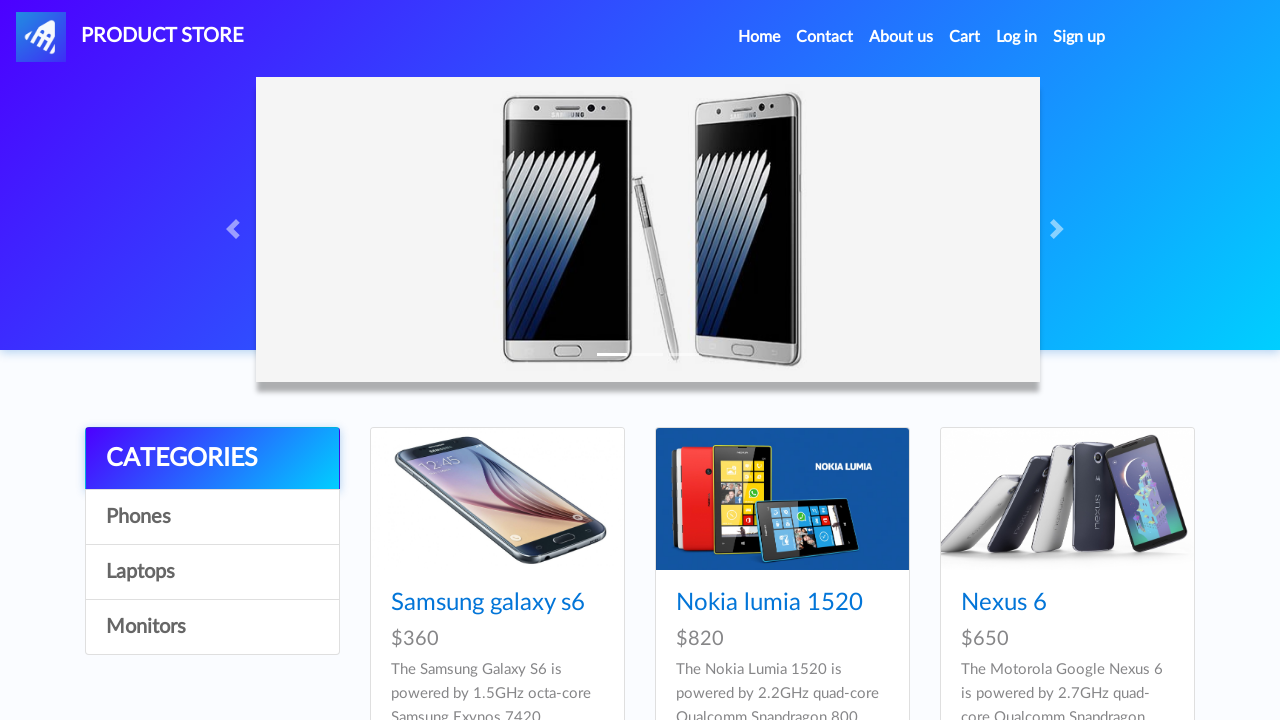

Clicked on Cart link in homepage at (965, 37) on xpath=//div//a[text()='Cart']
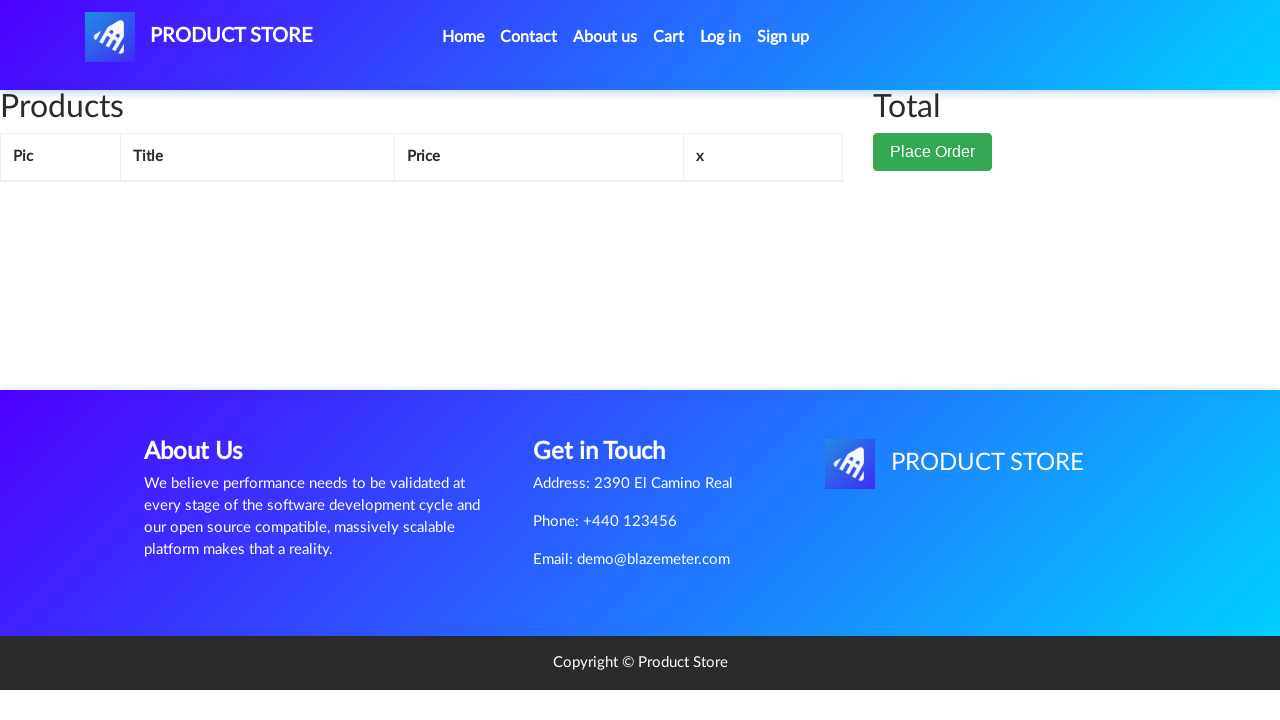

Cart page loaded and Products label is visible
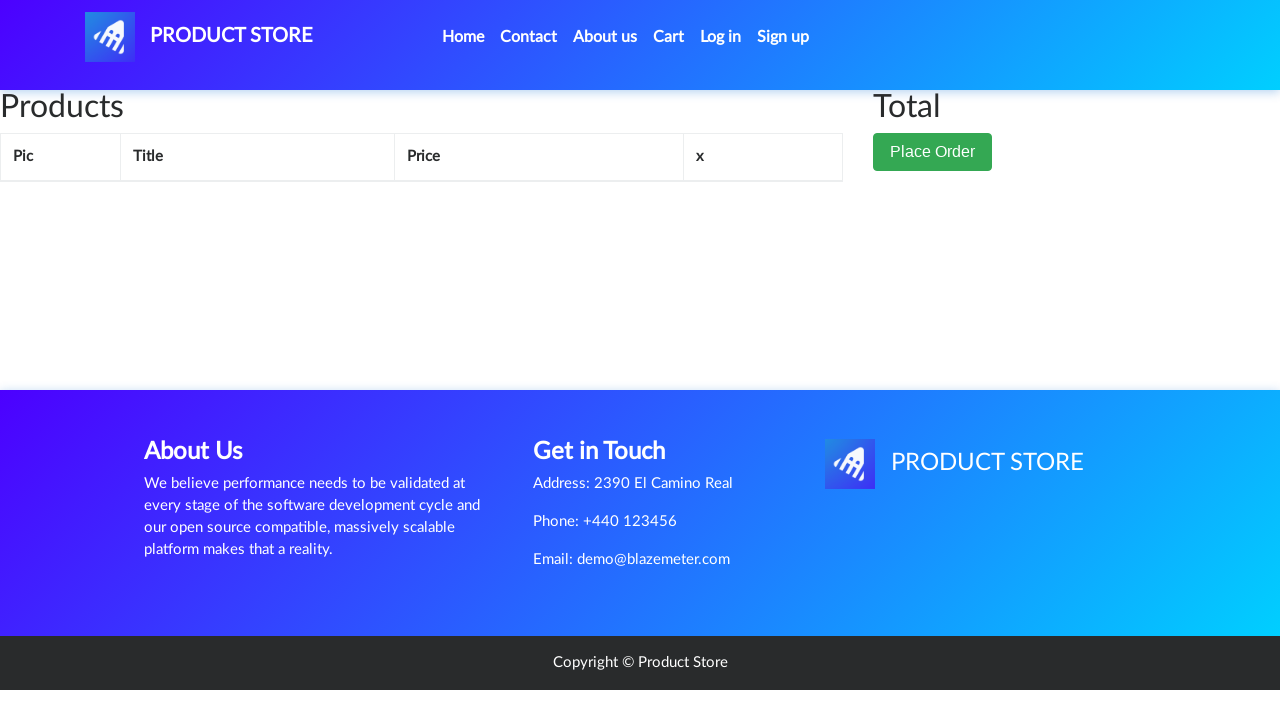

Navigated back to homepage
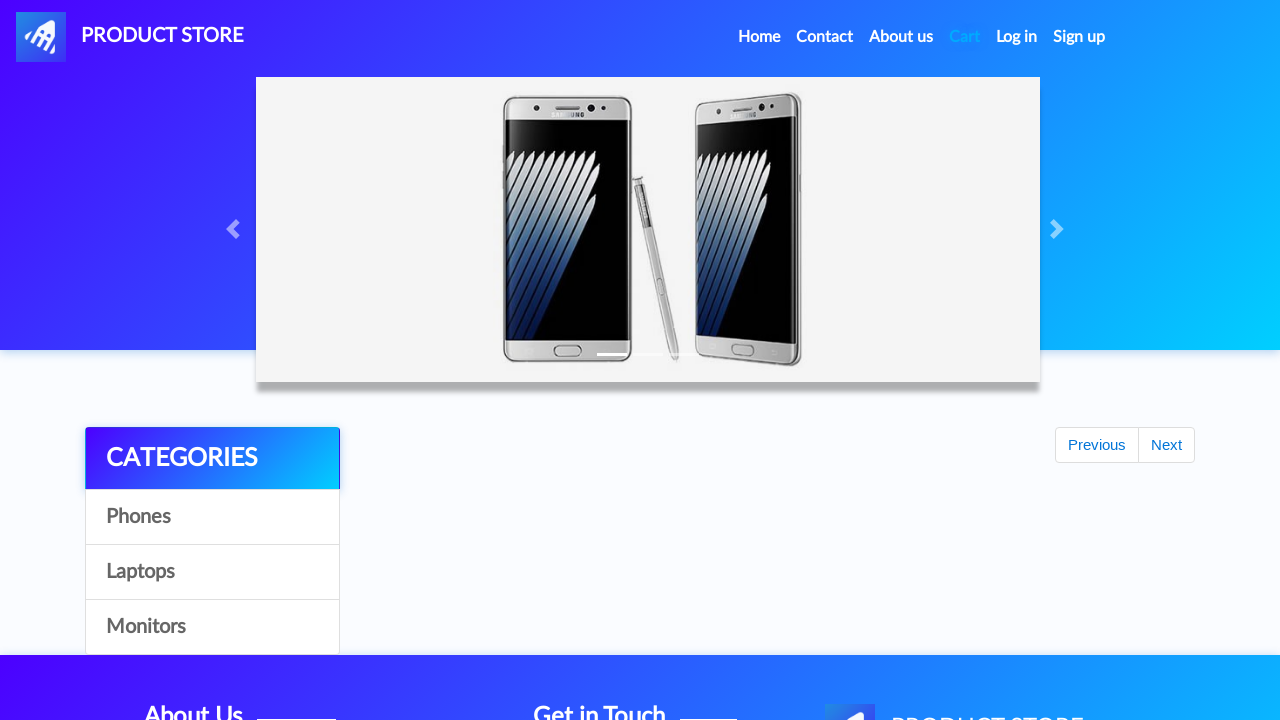

CATEGORIES title is visible on homepage
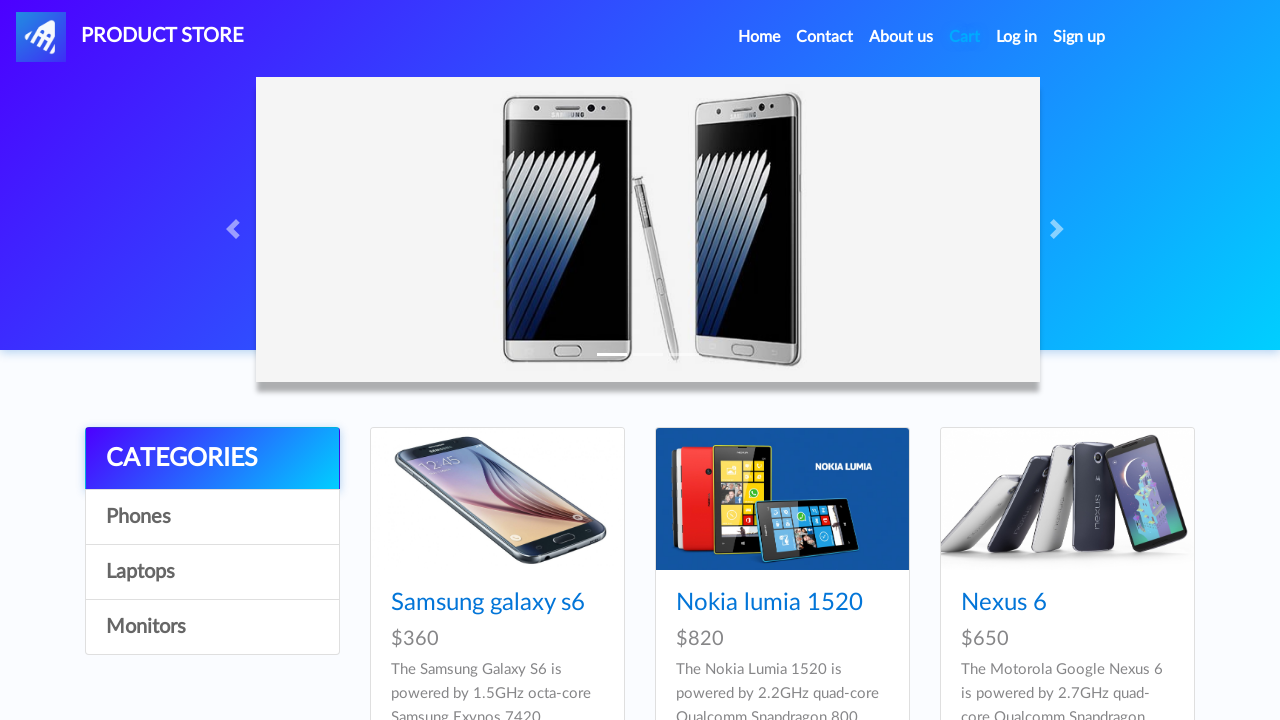

Clicked on Samsung Galaxy S6 product at (488, 603) on xpath=//div//a[text()='Samsung galaxy s6']
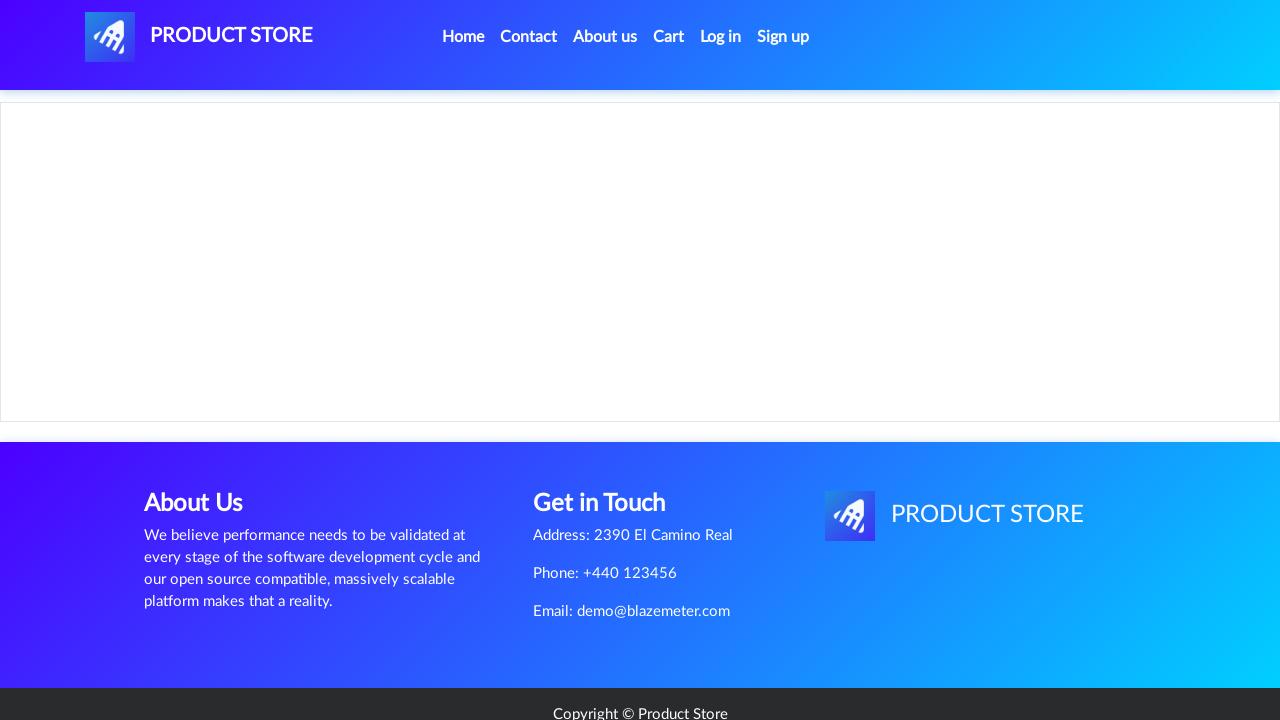

Product page loaded and Add to cart button is visible
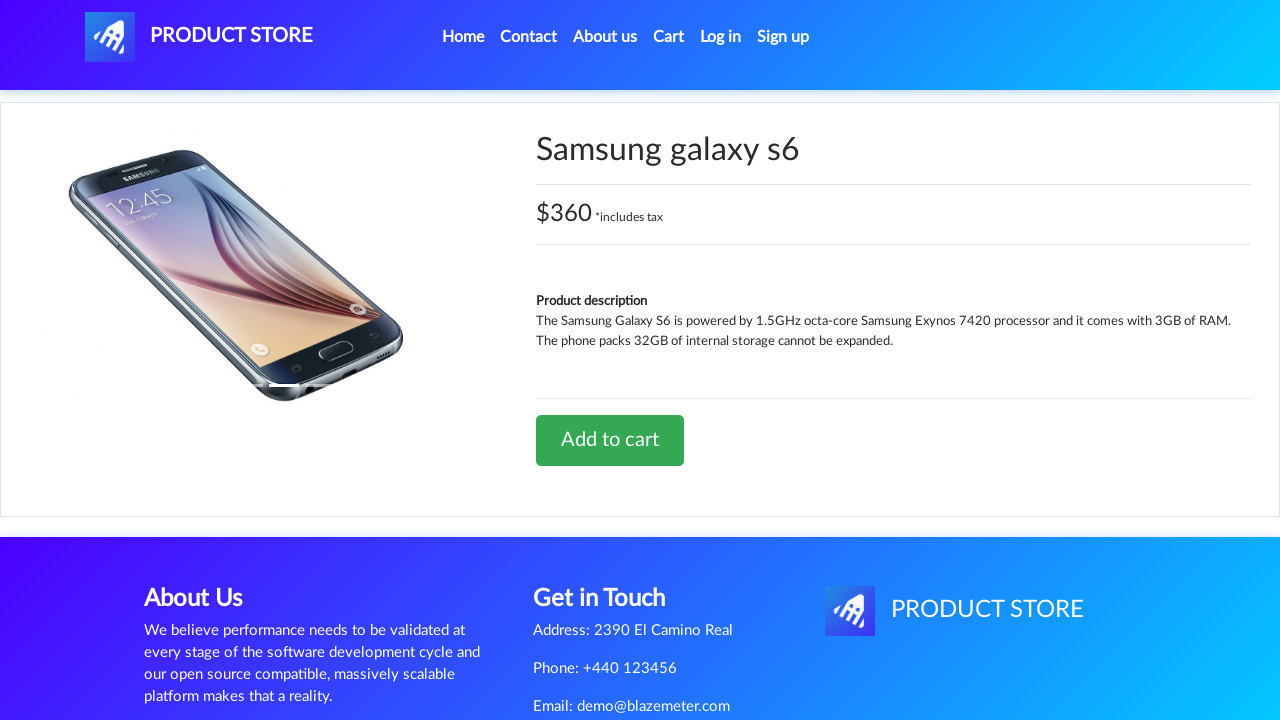

Product label 'Samsung galaxy s6' is visible
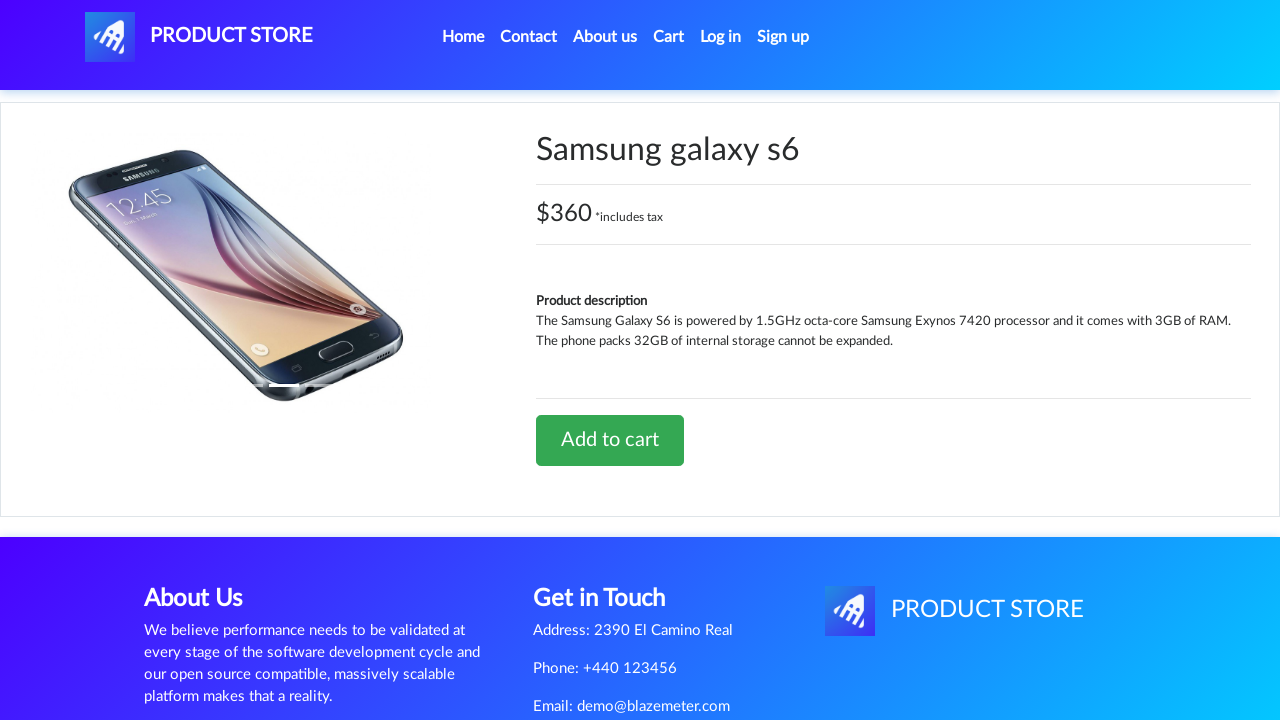

Set up dialog handler to accept alerts
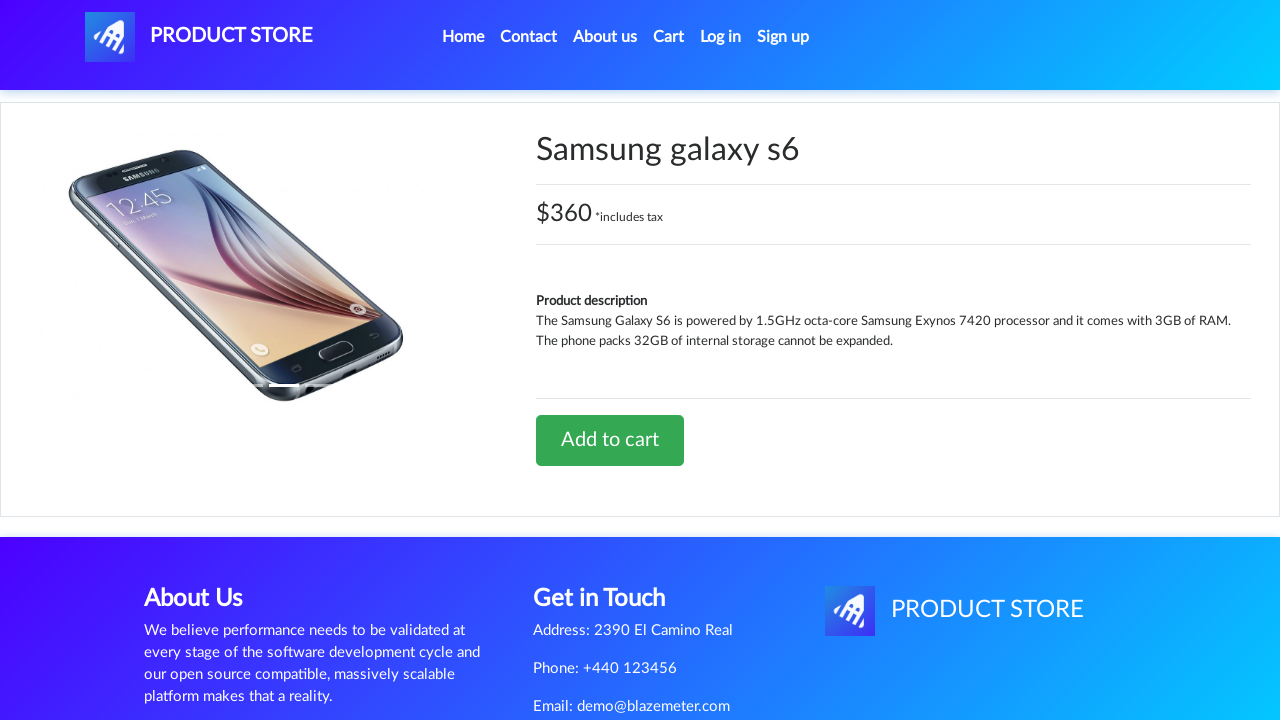

Clicked Add to cart button for Samsung Galaxy S6 at (610, 440) on xpath=//div//a[text()='Add to cart']
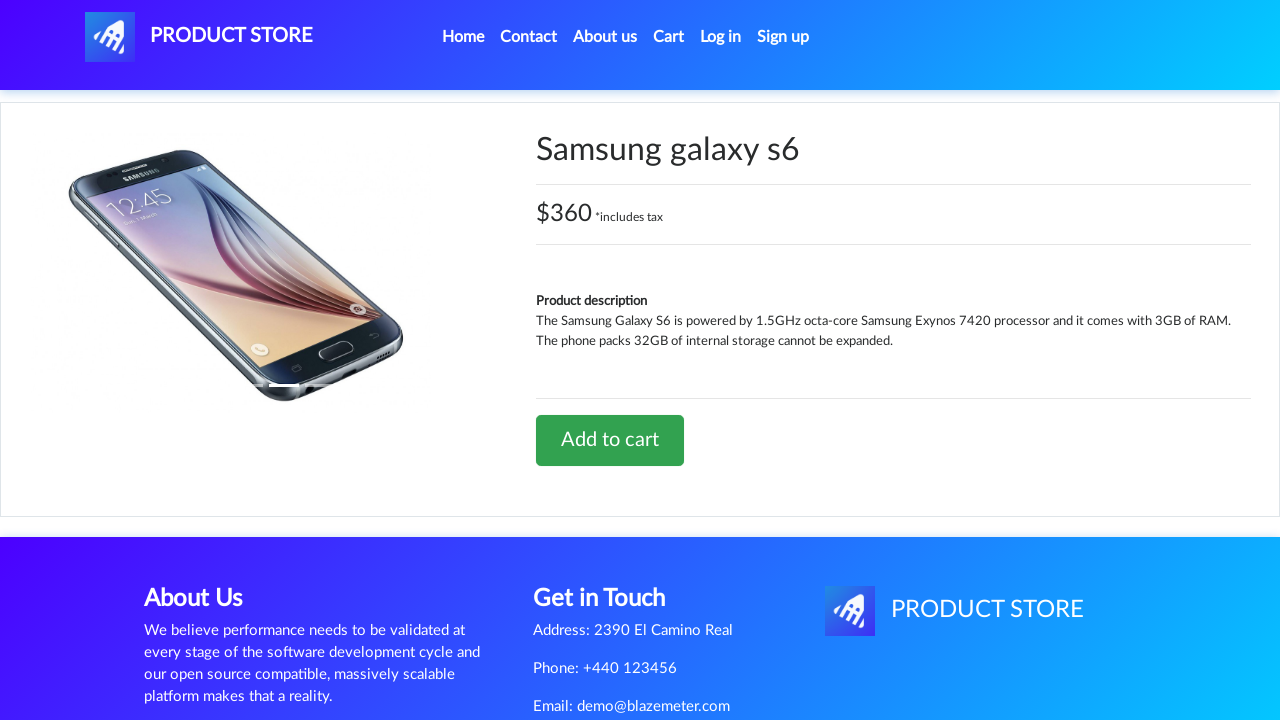

Waited for dialog to appear and be handled
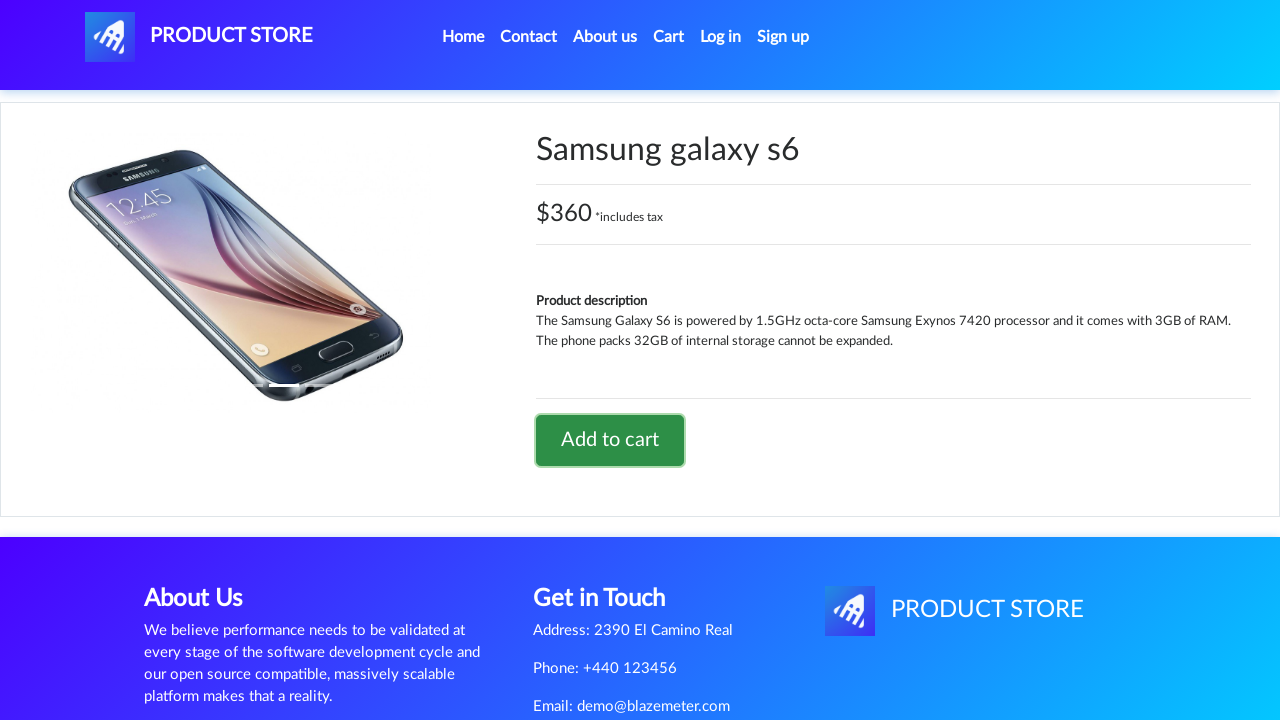

Clicked on Cart link to view cart contents at (669, 37) on xpath=//div//a[text()='Cart']
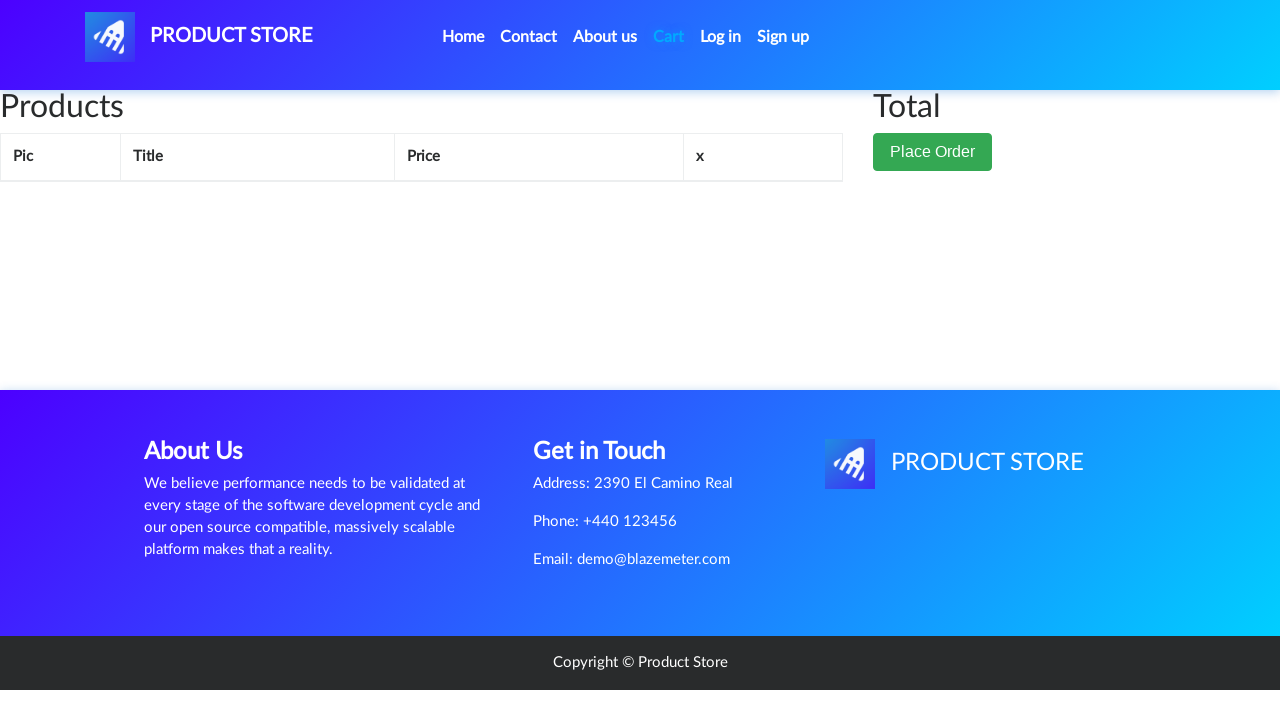

Cart page loaded with Products label visible
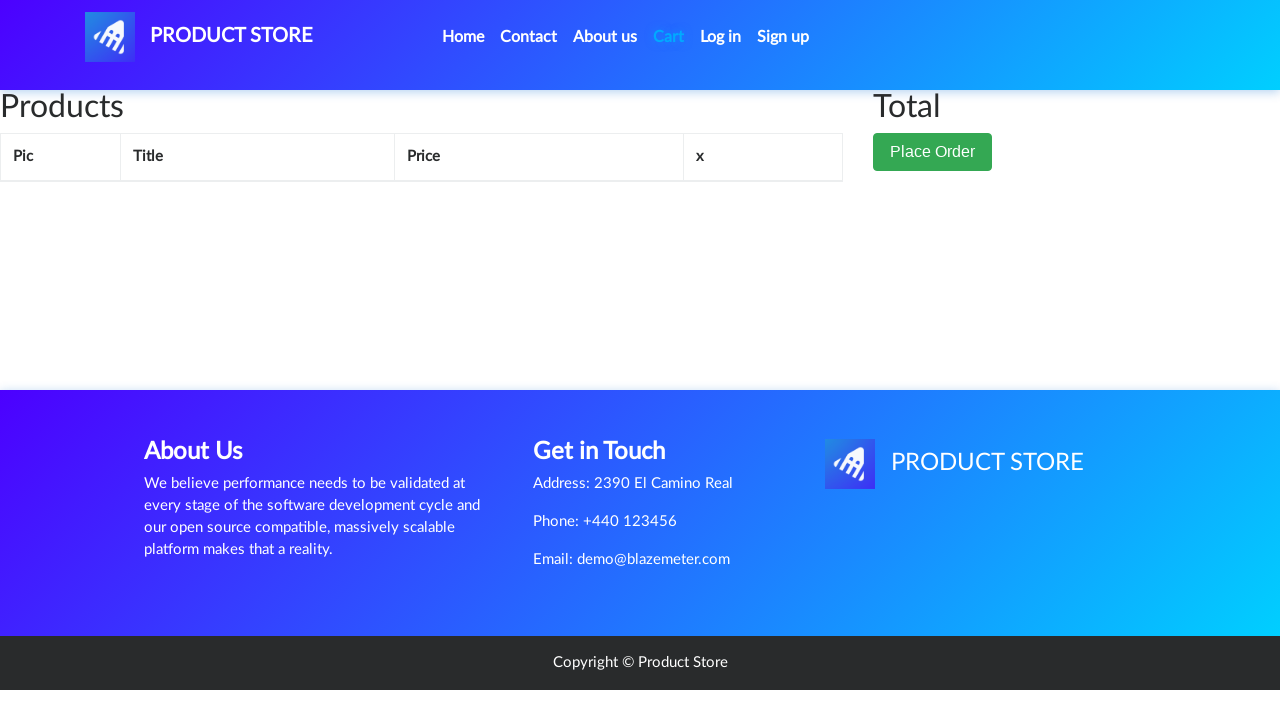

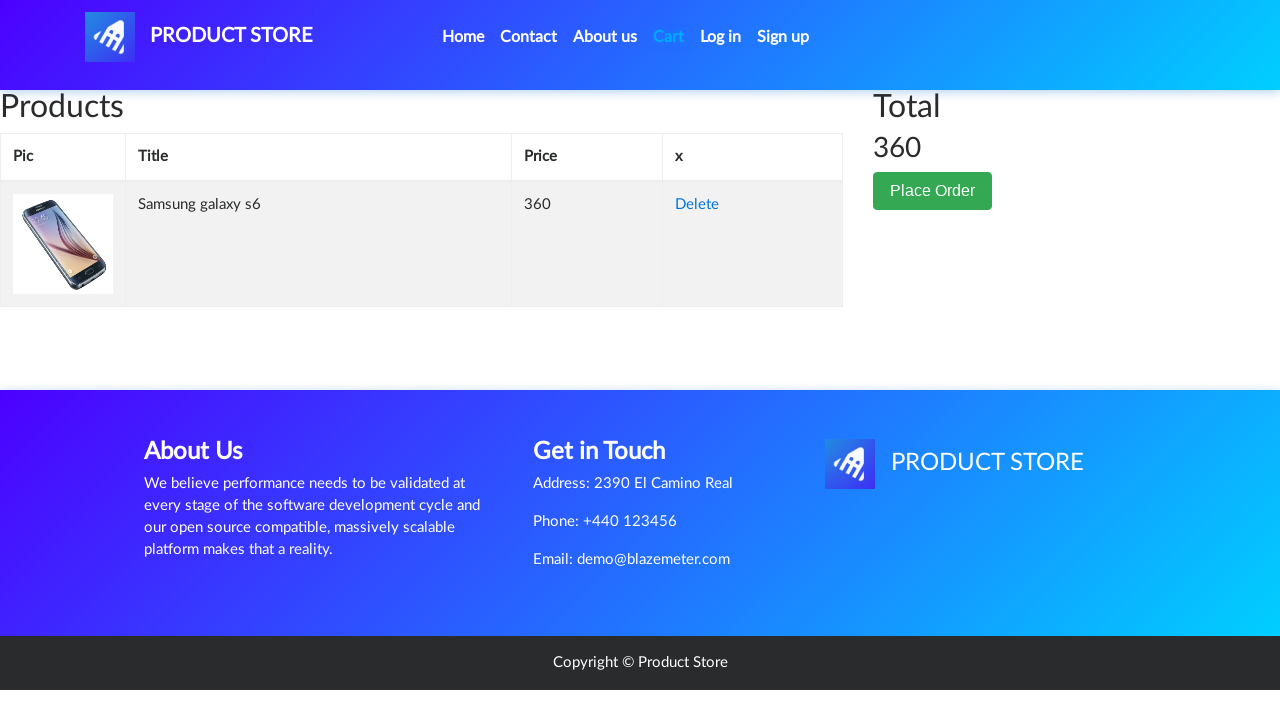